Fills out a form with user details (name, email, gender, mobile number), submits it, and verifies the data is displayed correctly in a results table

Starting URL: https://demoqa.com/automation-practice-form

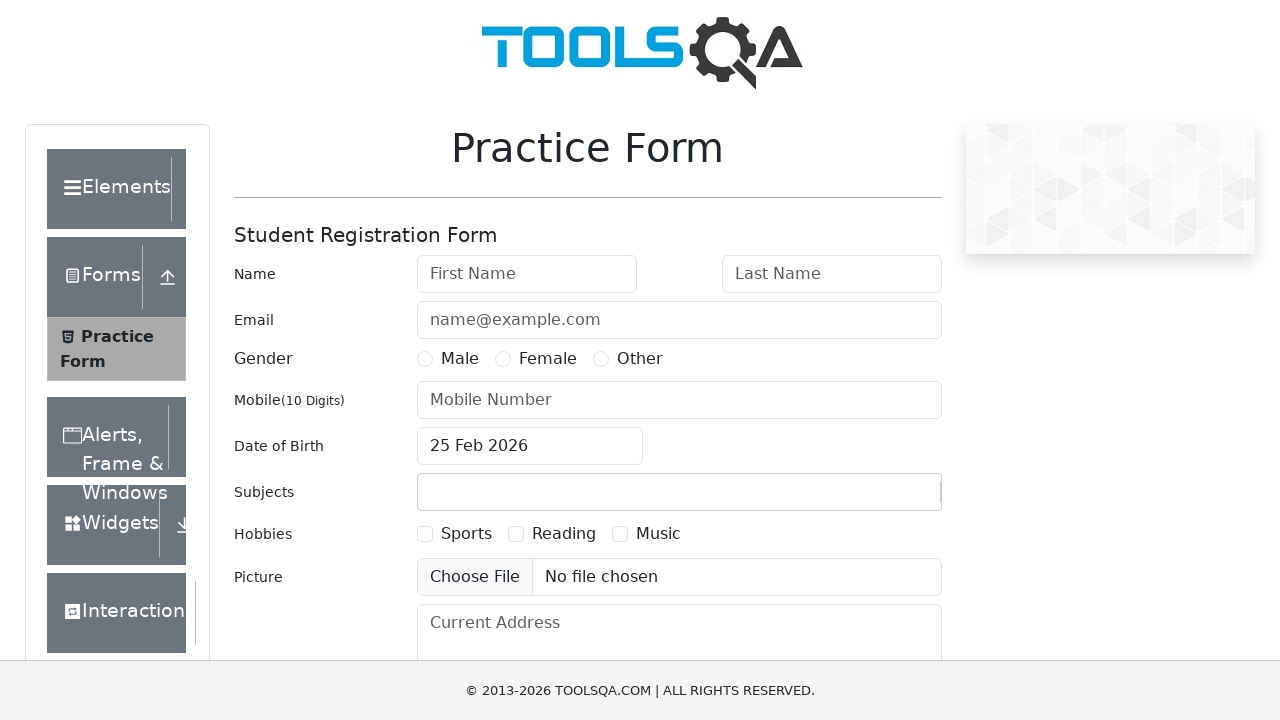

Filled first name field with 'Angel' on #firstName
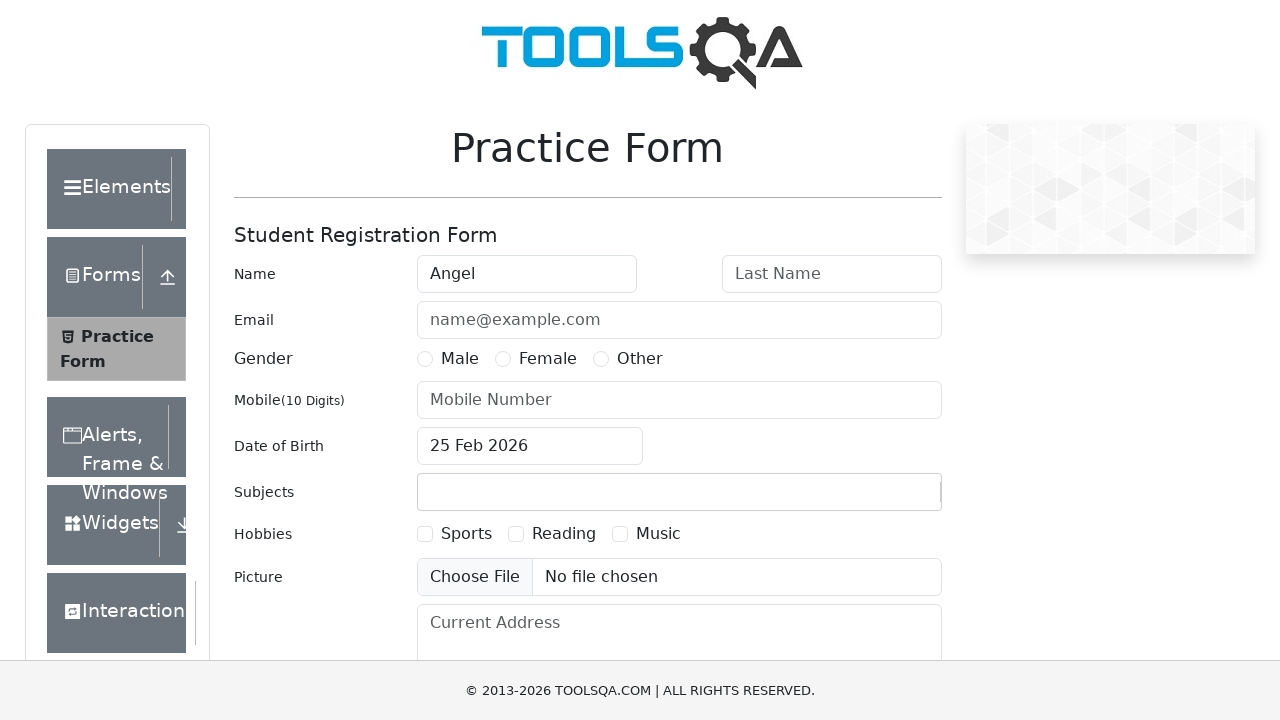

Filled last name field with 'Torre' on #lastName
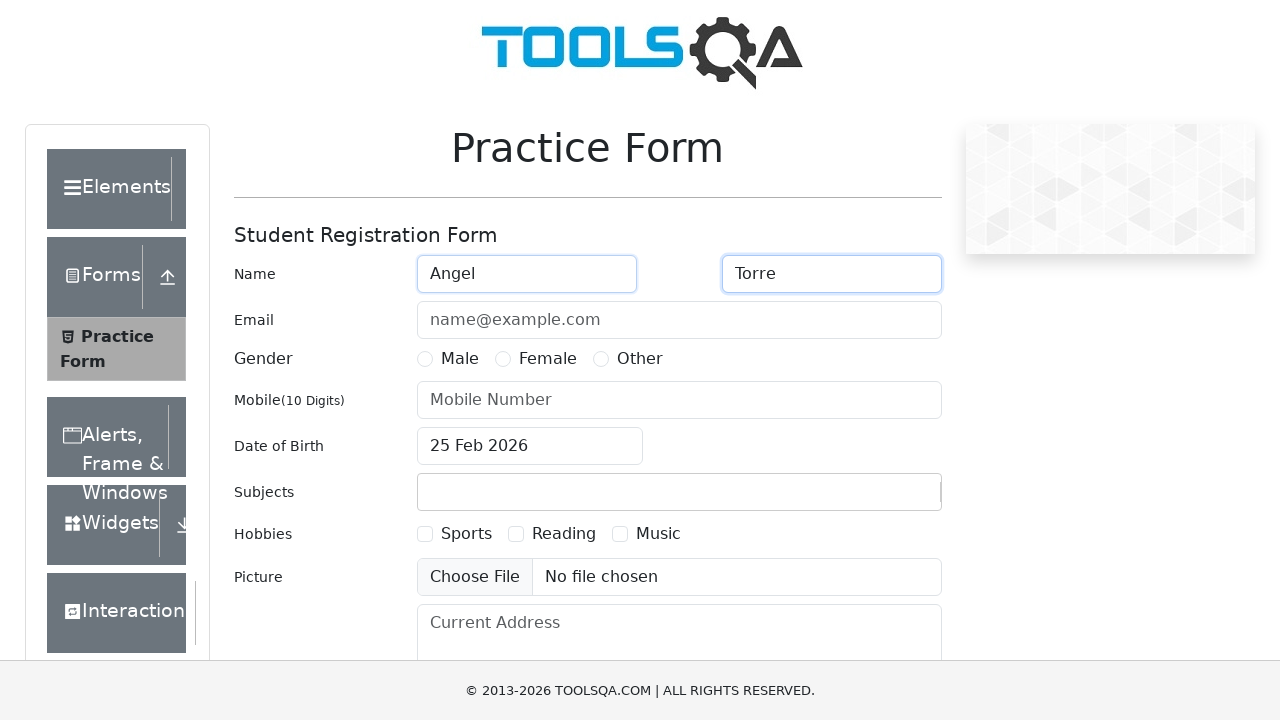

Filled email field with 'angeltorrelopez@gmail.com' on #userEmail
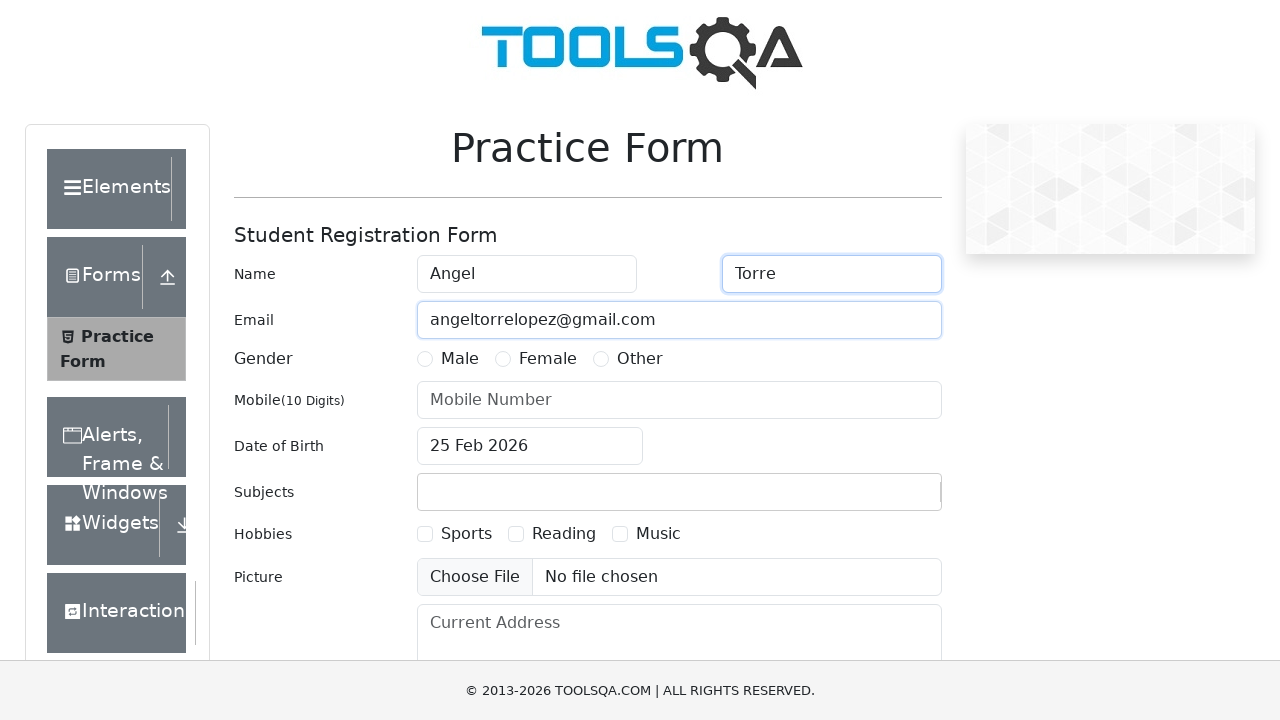

Selected 'Male' gender radio button at (460, 359) on xpath=//input[@id='gender-radio-1']/following-sibling::label
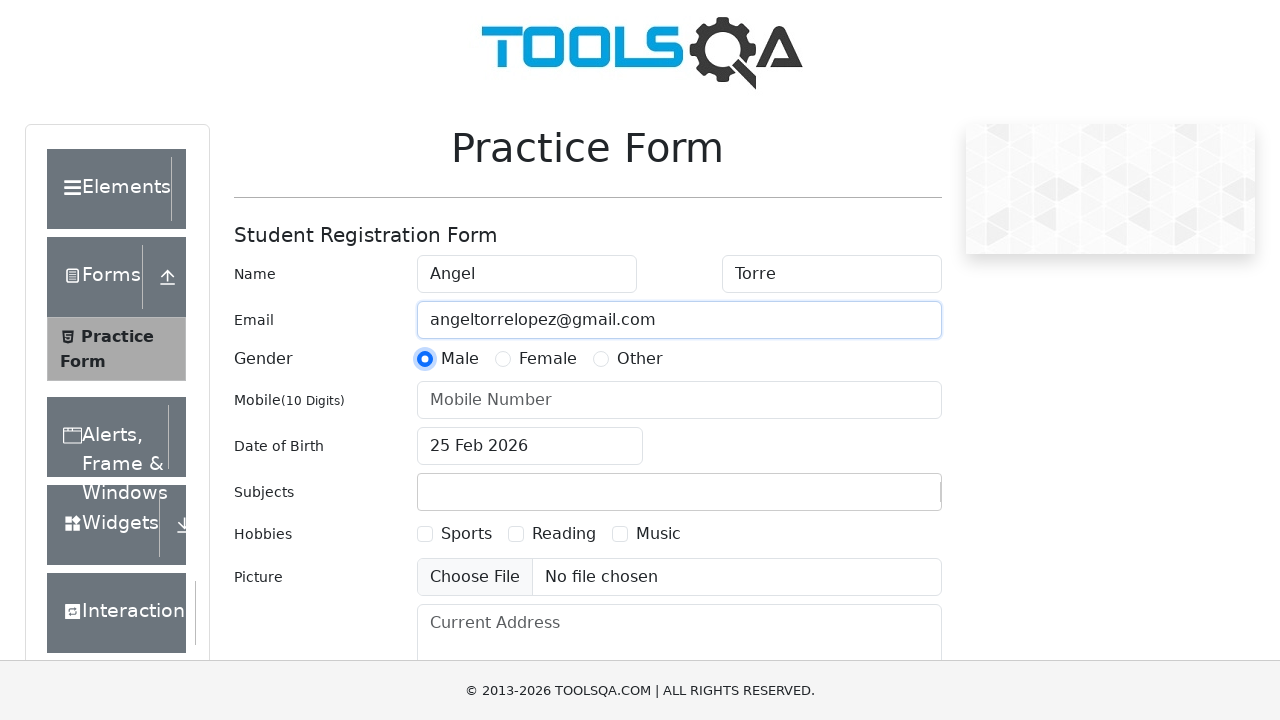

Filled mobile number field with '1234567890' on #userNumber
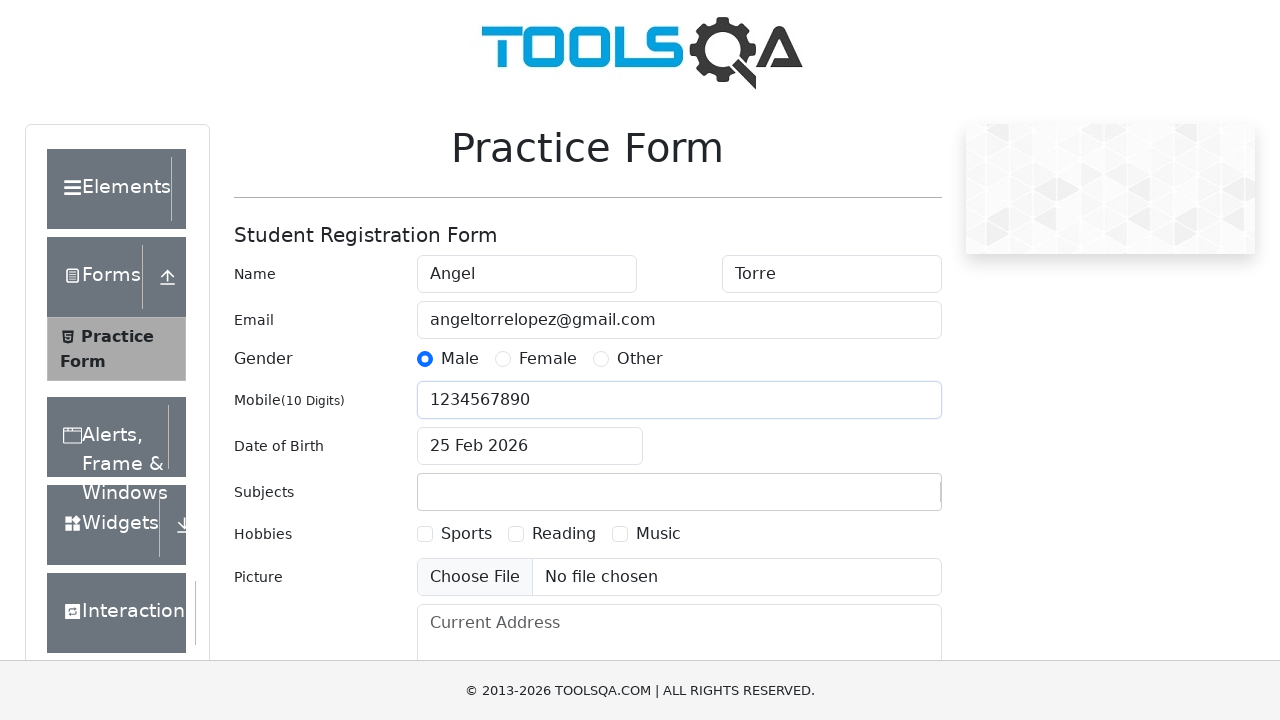

Submitted the form using JavaScript executor
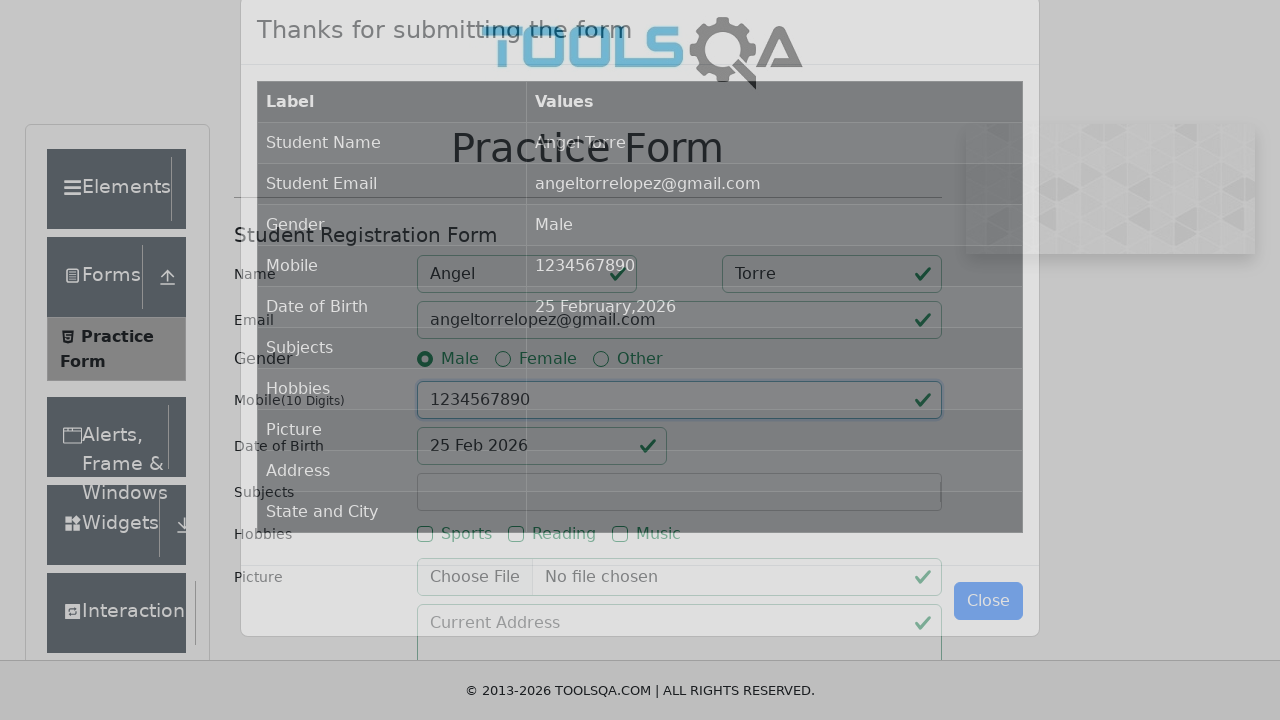

Results table loaded and Student Name cell appeared
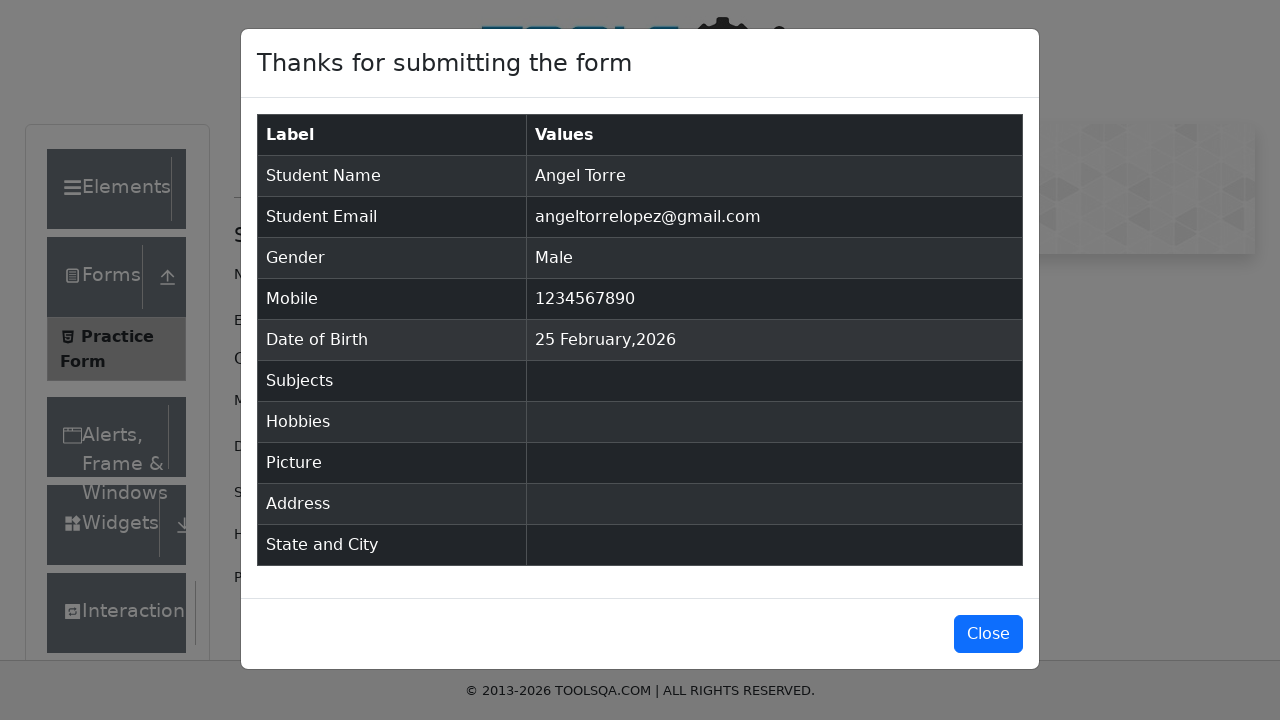

Verified student name 'Angel Torre' appears in results table
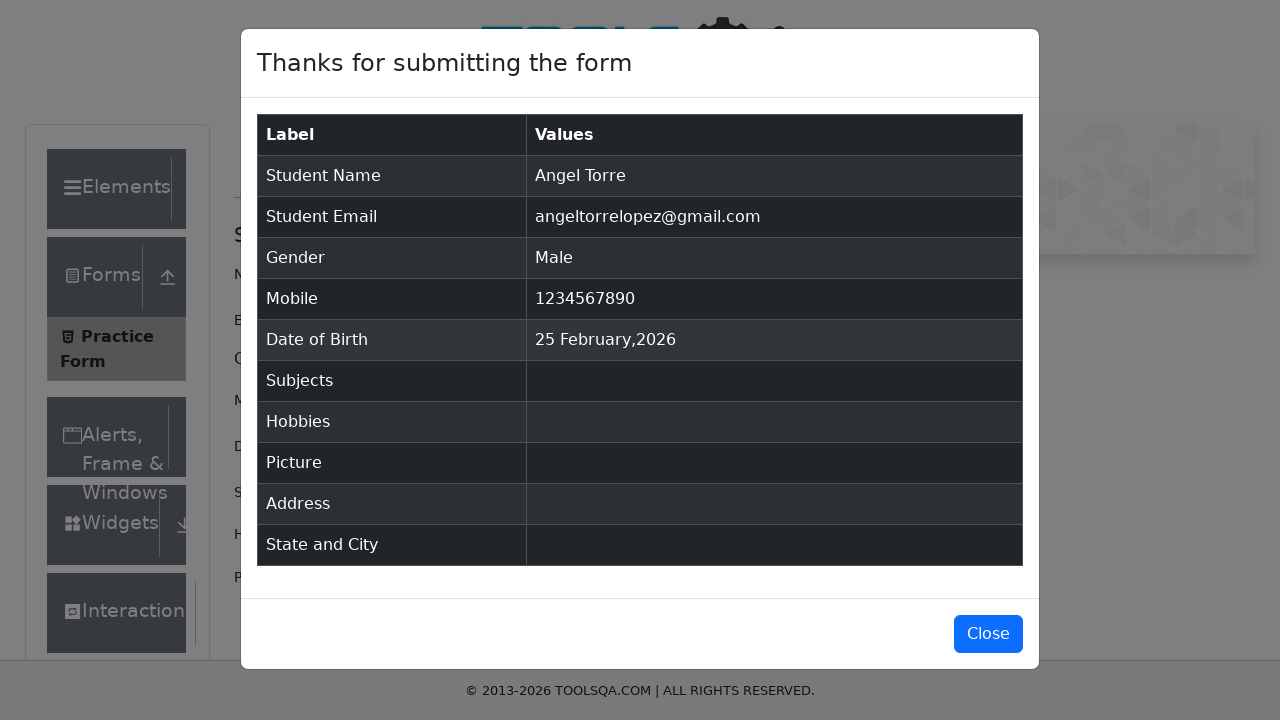

Verified email 'angeltorrelopez@gmail.com' appears in results table
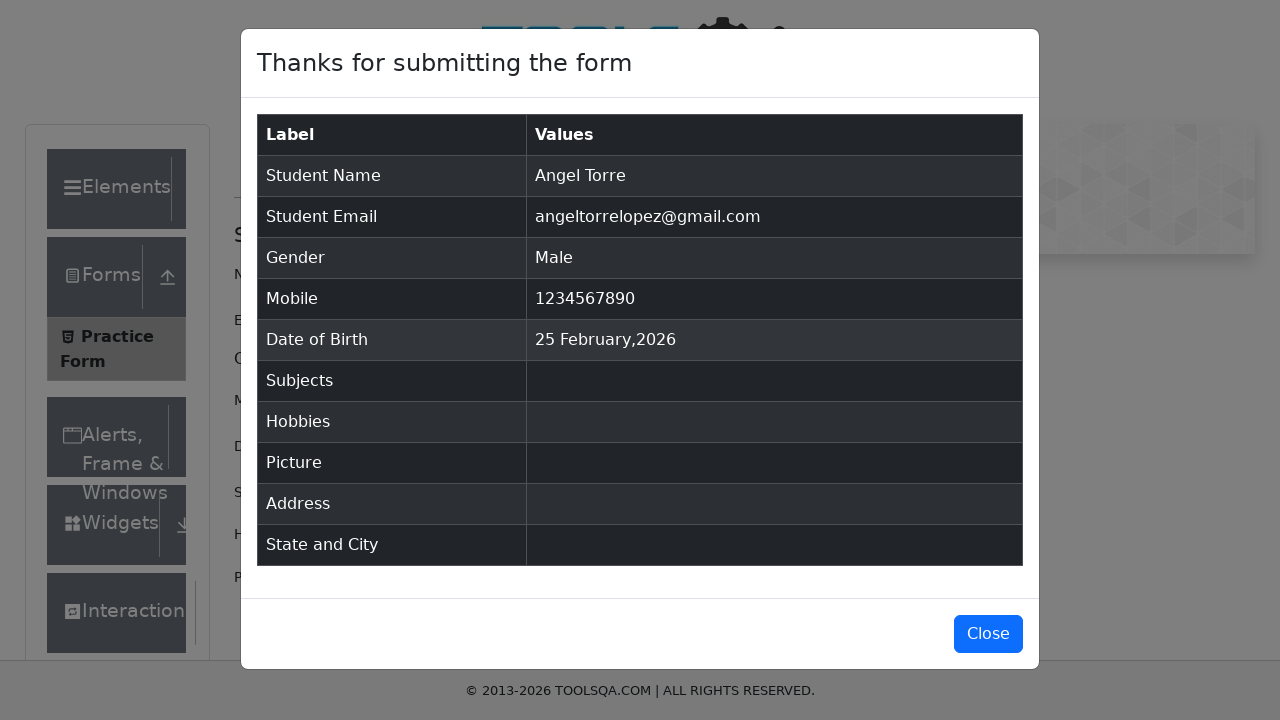

Verified gender 'Male' appears in results table
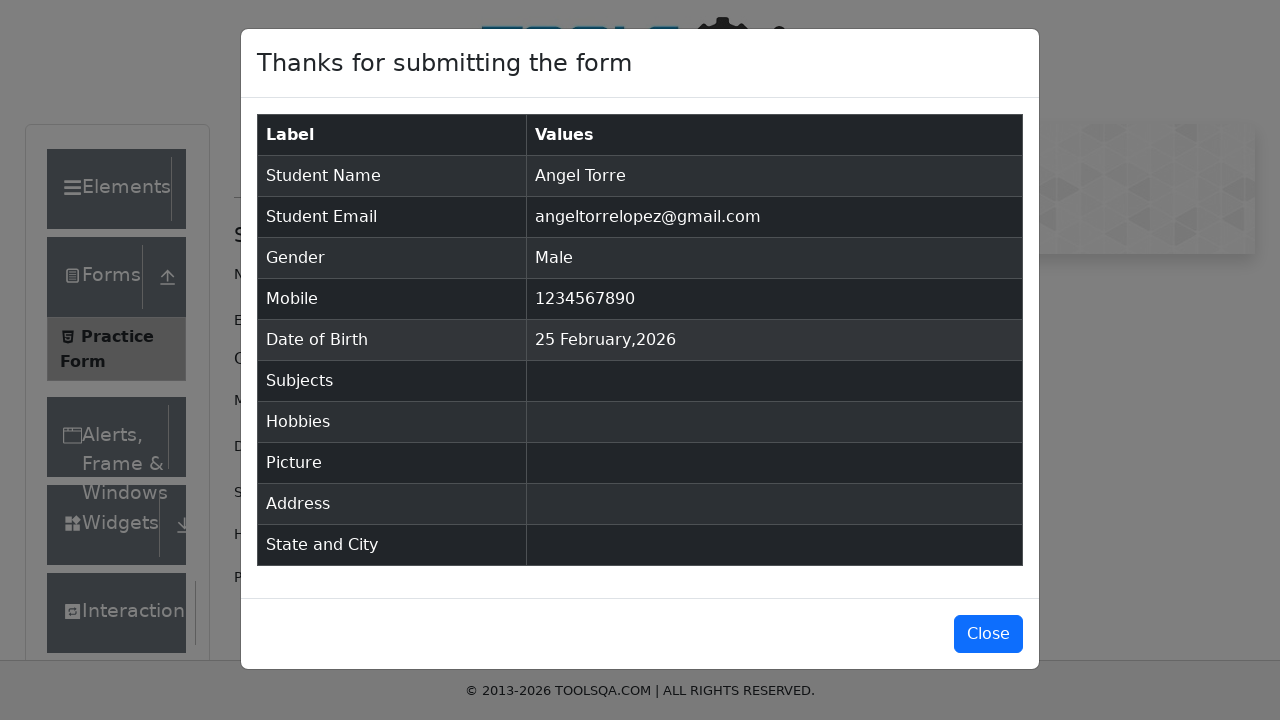

Verified mobile number '1234567890' appears in results table
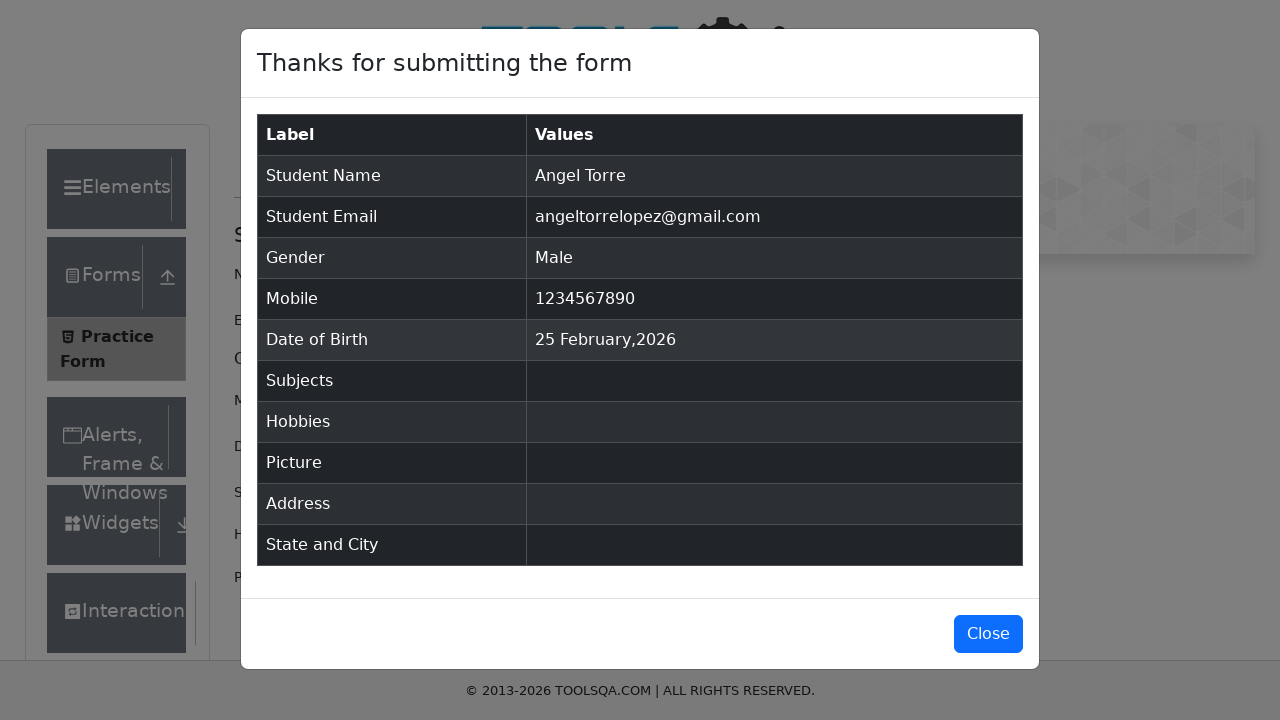

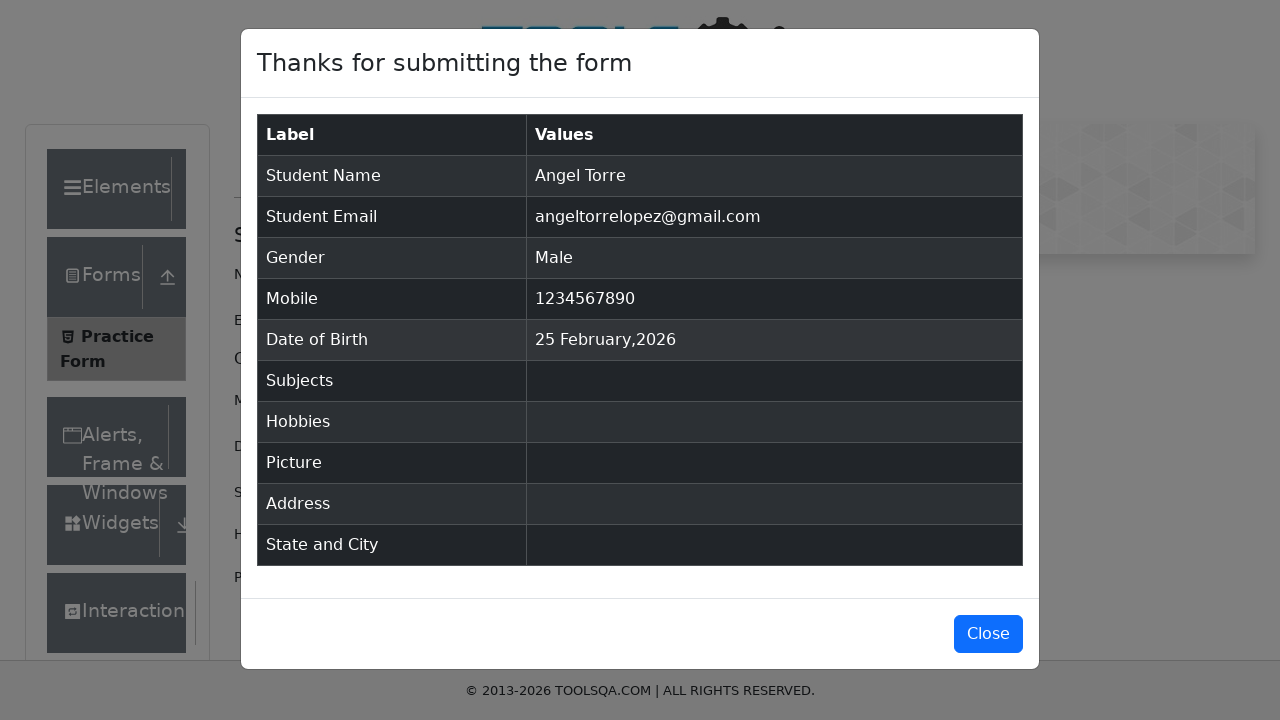